Tests JavaScript alert functionality by clicking alert button, accepting it, and verifying the result message

Starting URL: http://practice.cydeo.com/javascript_alerts

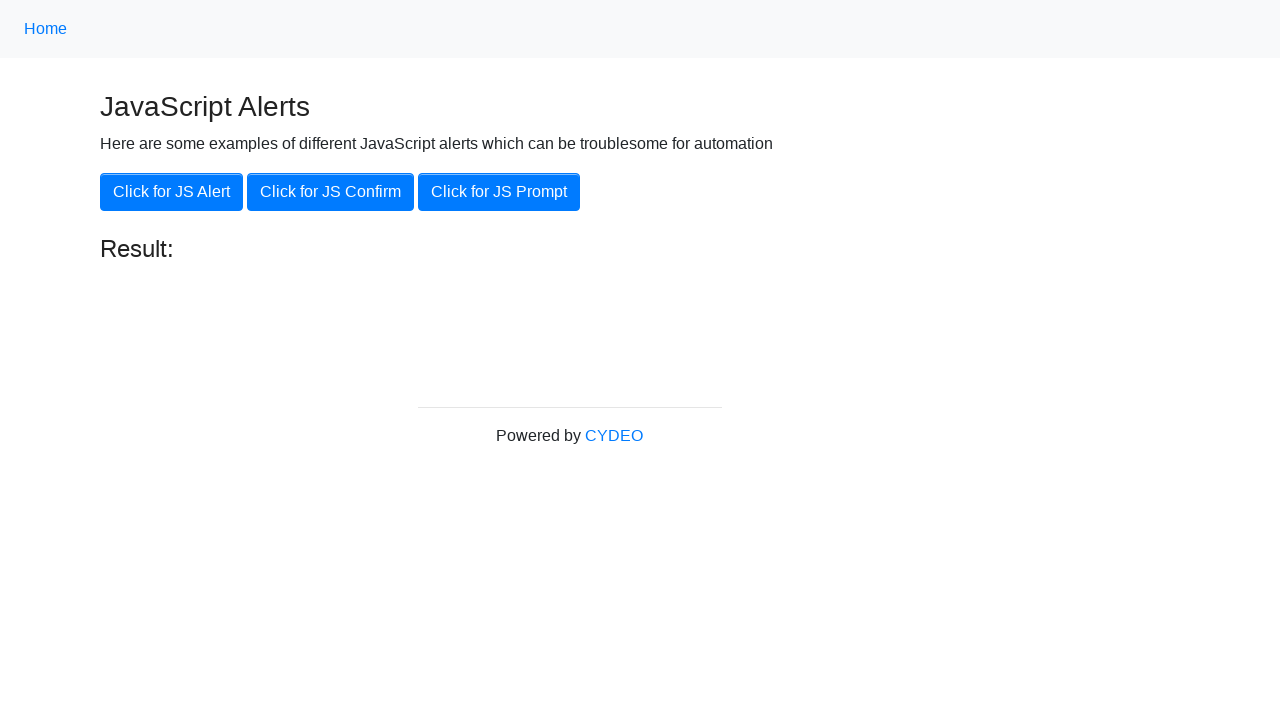

Clicked the 'Click for JS Alert' button at (172, 192) on xpath=//button[.='Click for JS Alert']
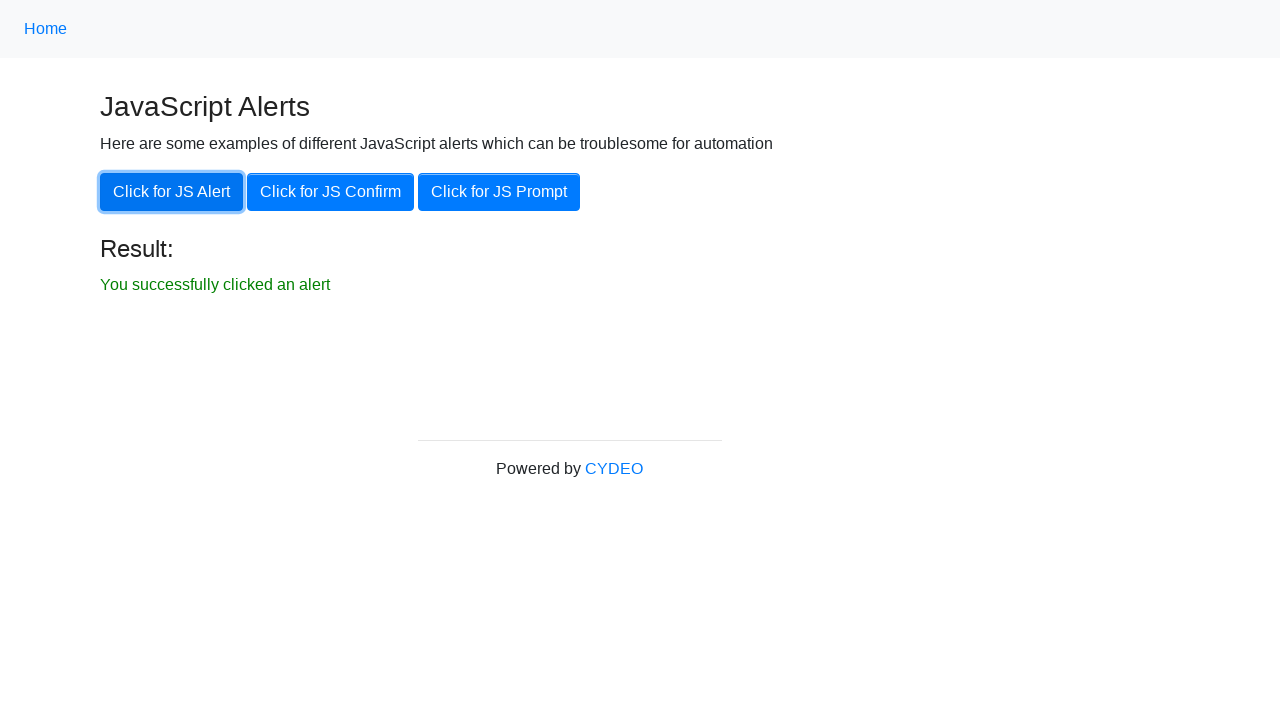

Set up dialog handler to accept alerts
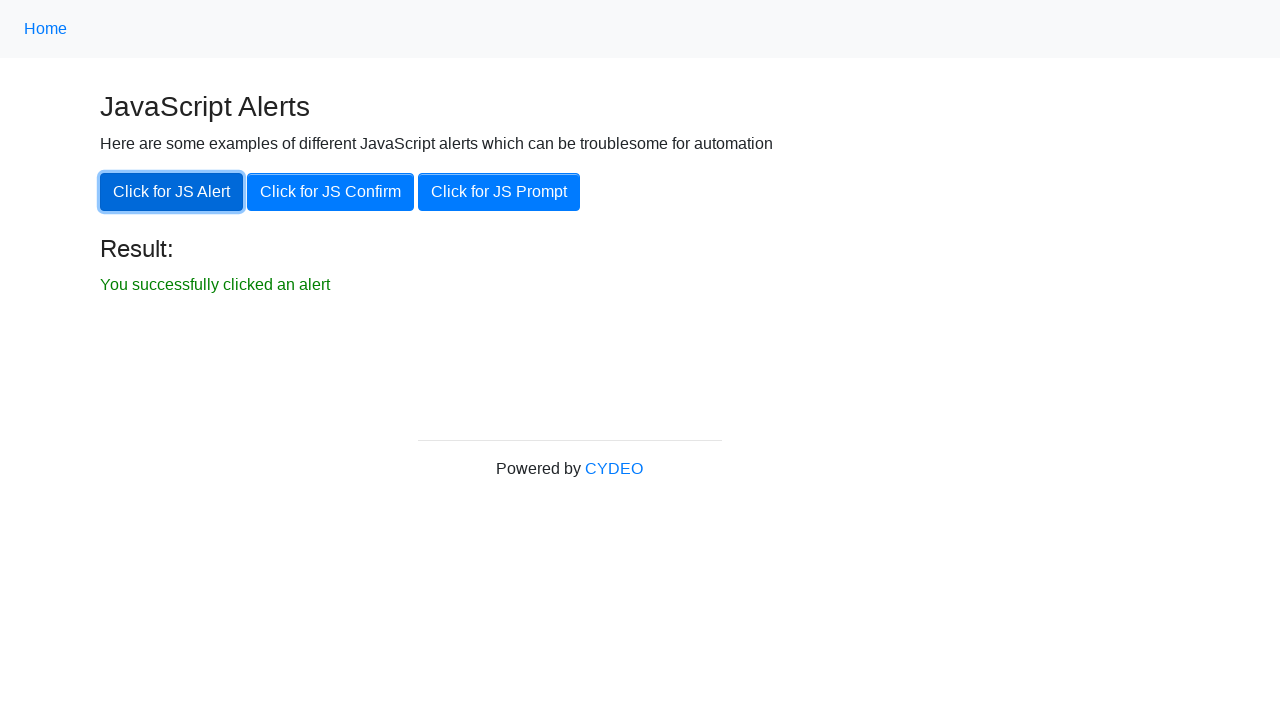

Verified result message displayed after accepting alert
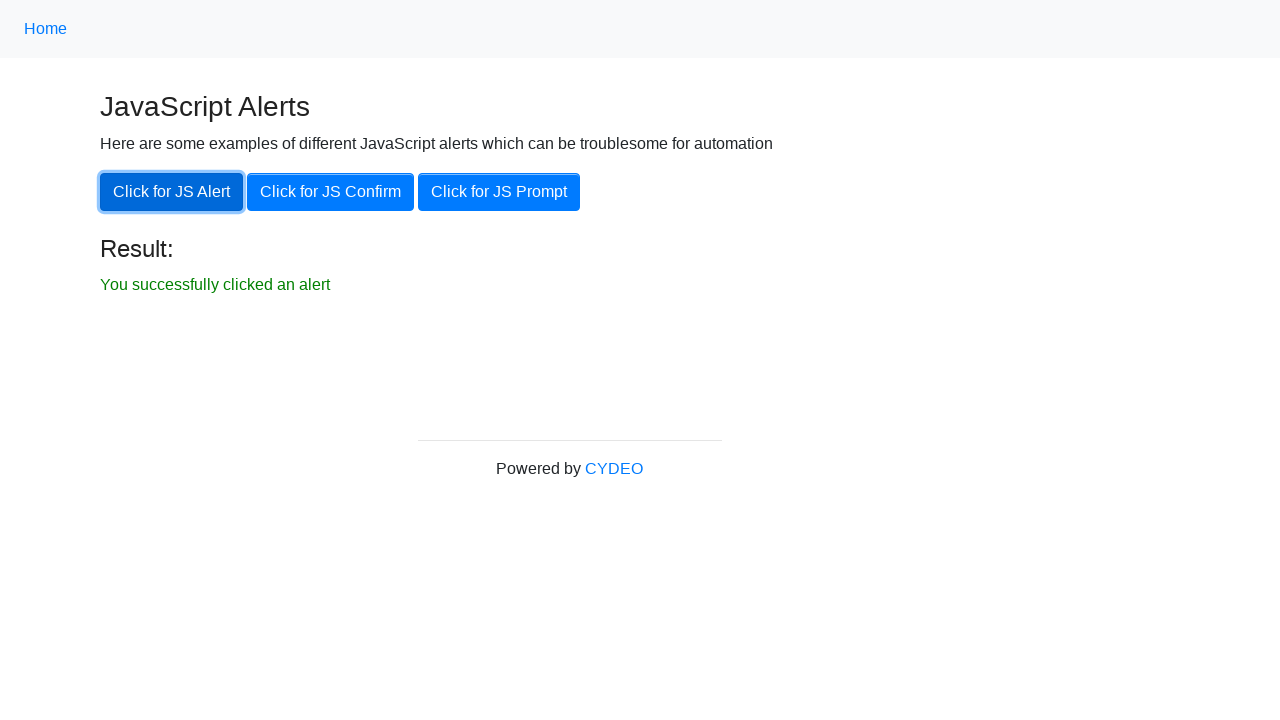

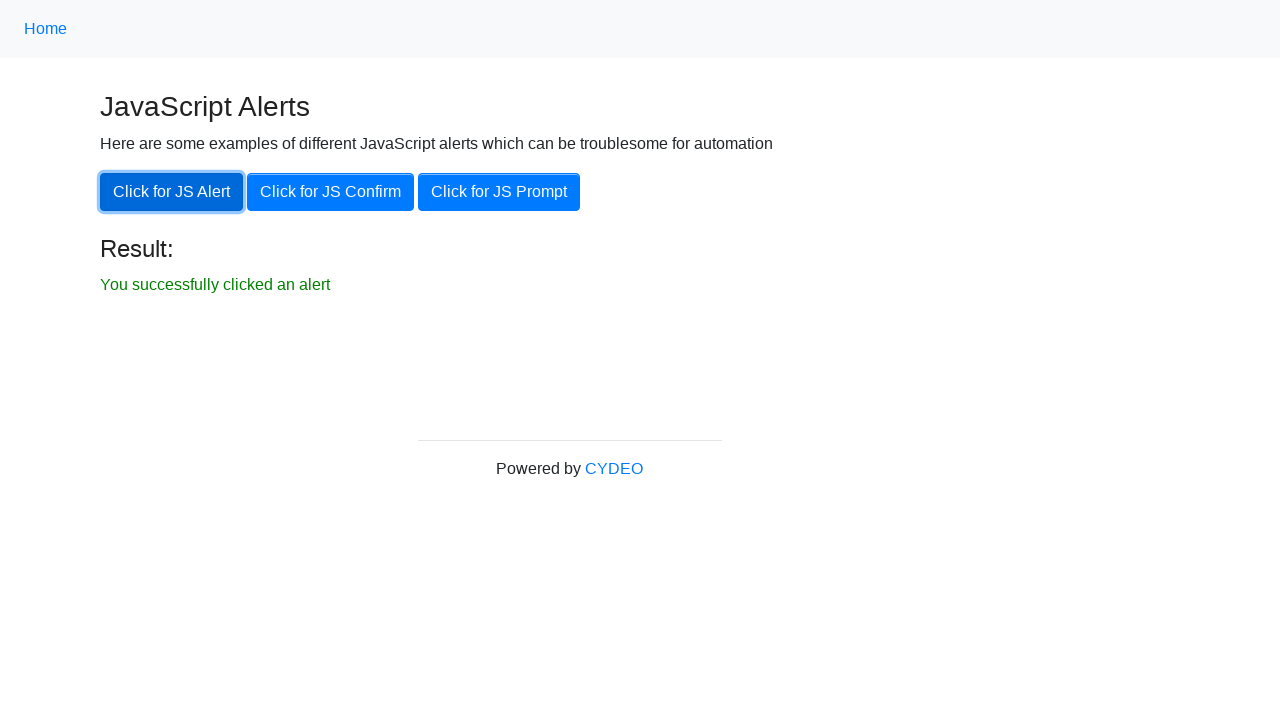